Navigates to the iTero dental scanner website (APAC region) and verifies the page loads successfully by waiting for content to appear.

Starting URL: https://itero.com/en-APAC

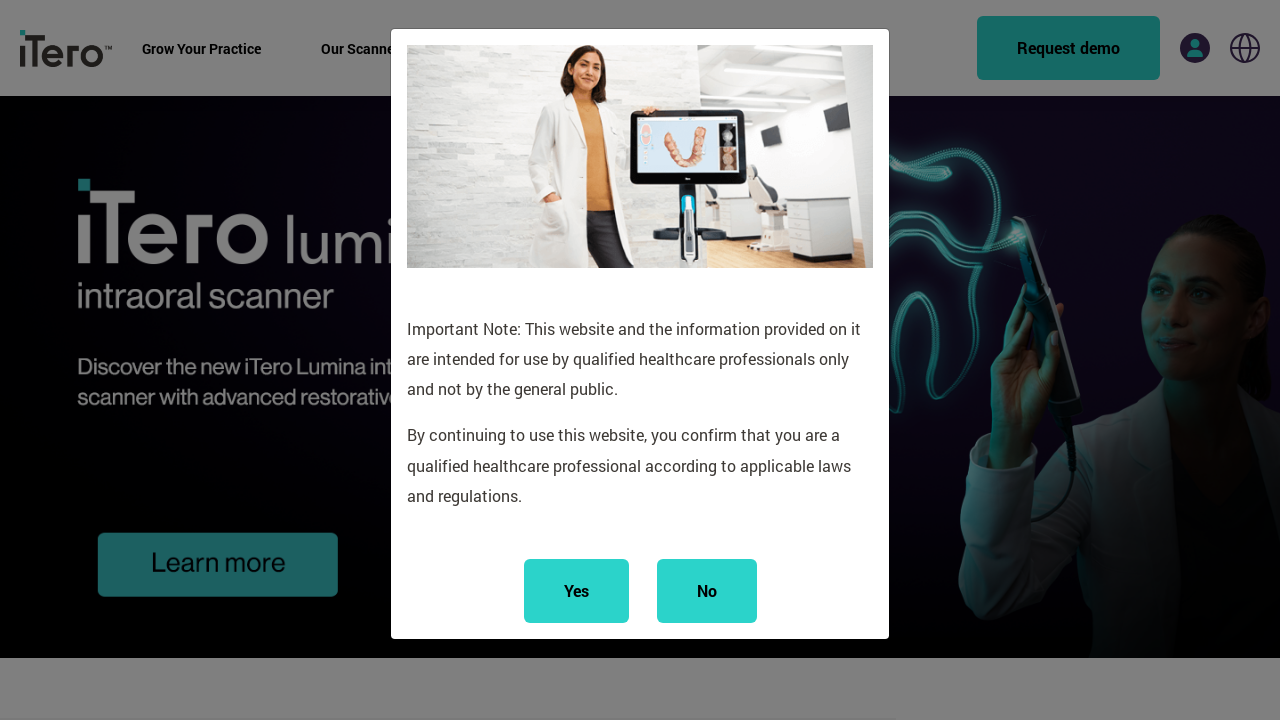

Set viewport size to 1920x1080
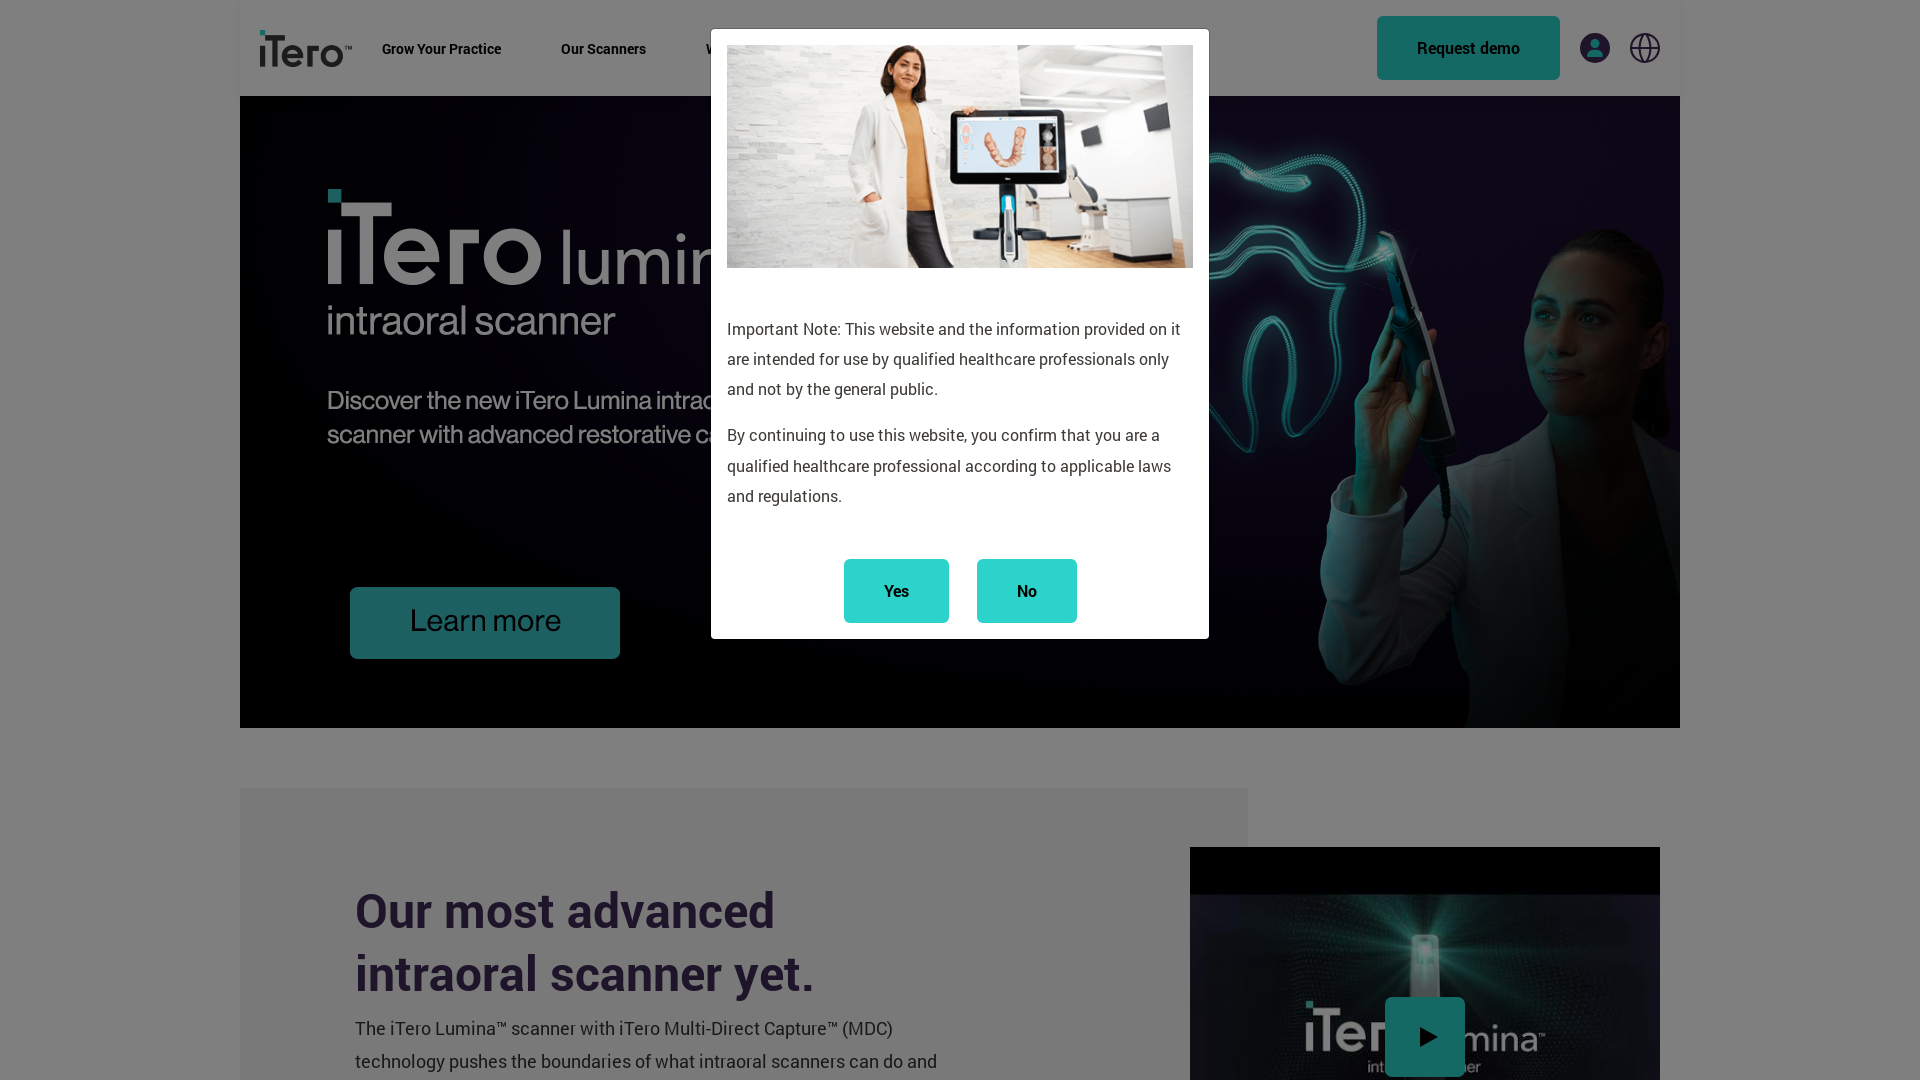

Waited for page DOM content to load
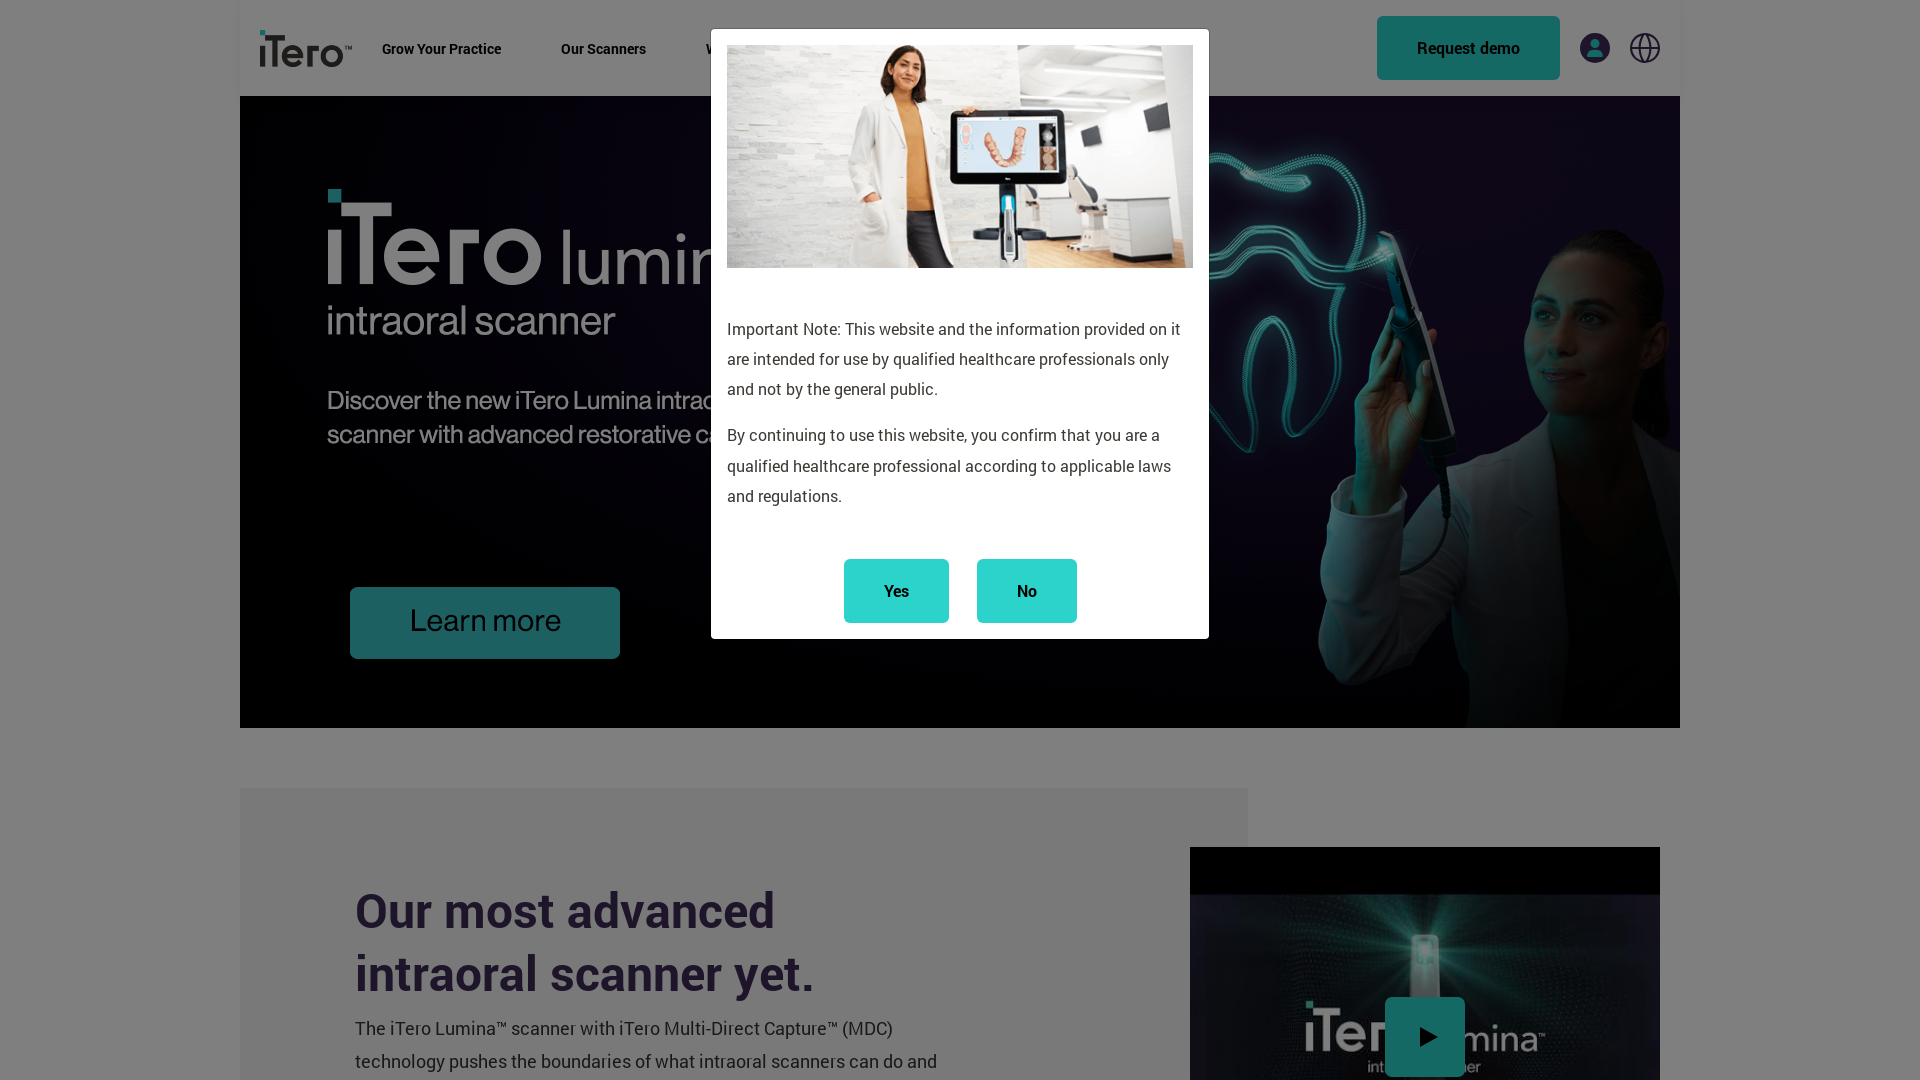

Verified body element is present on iTero APAC page
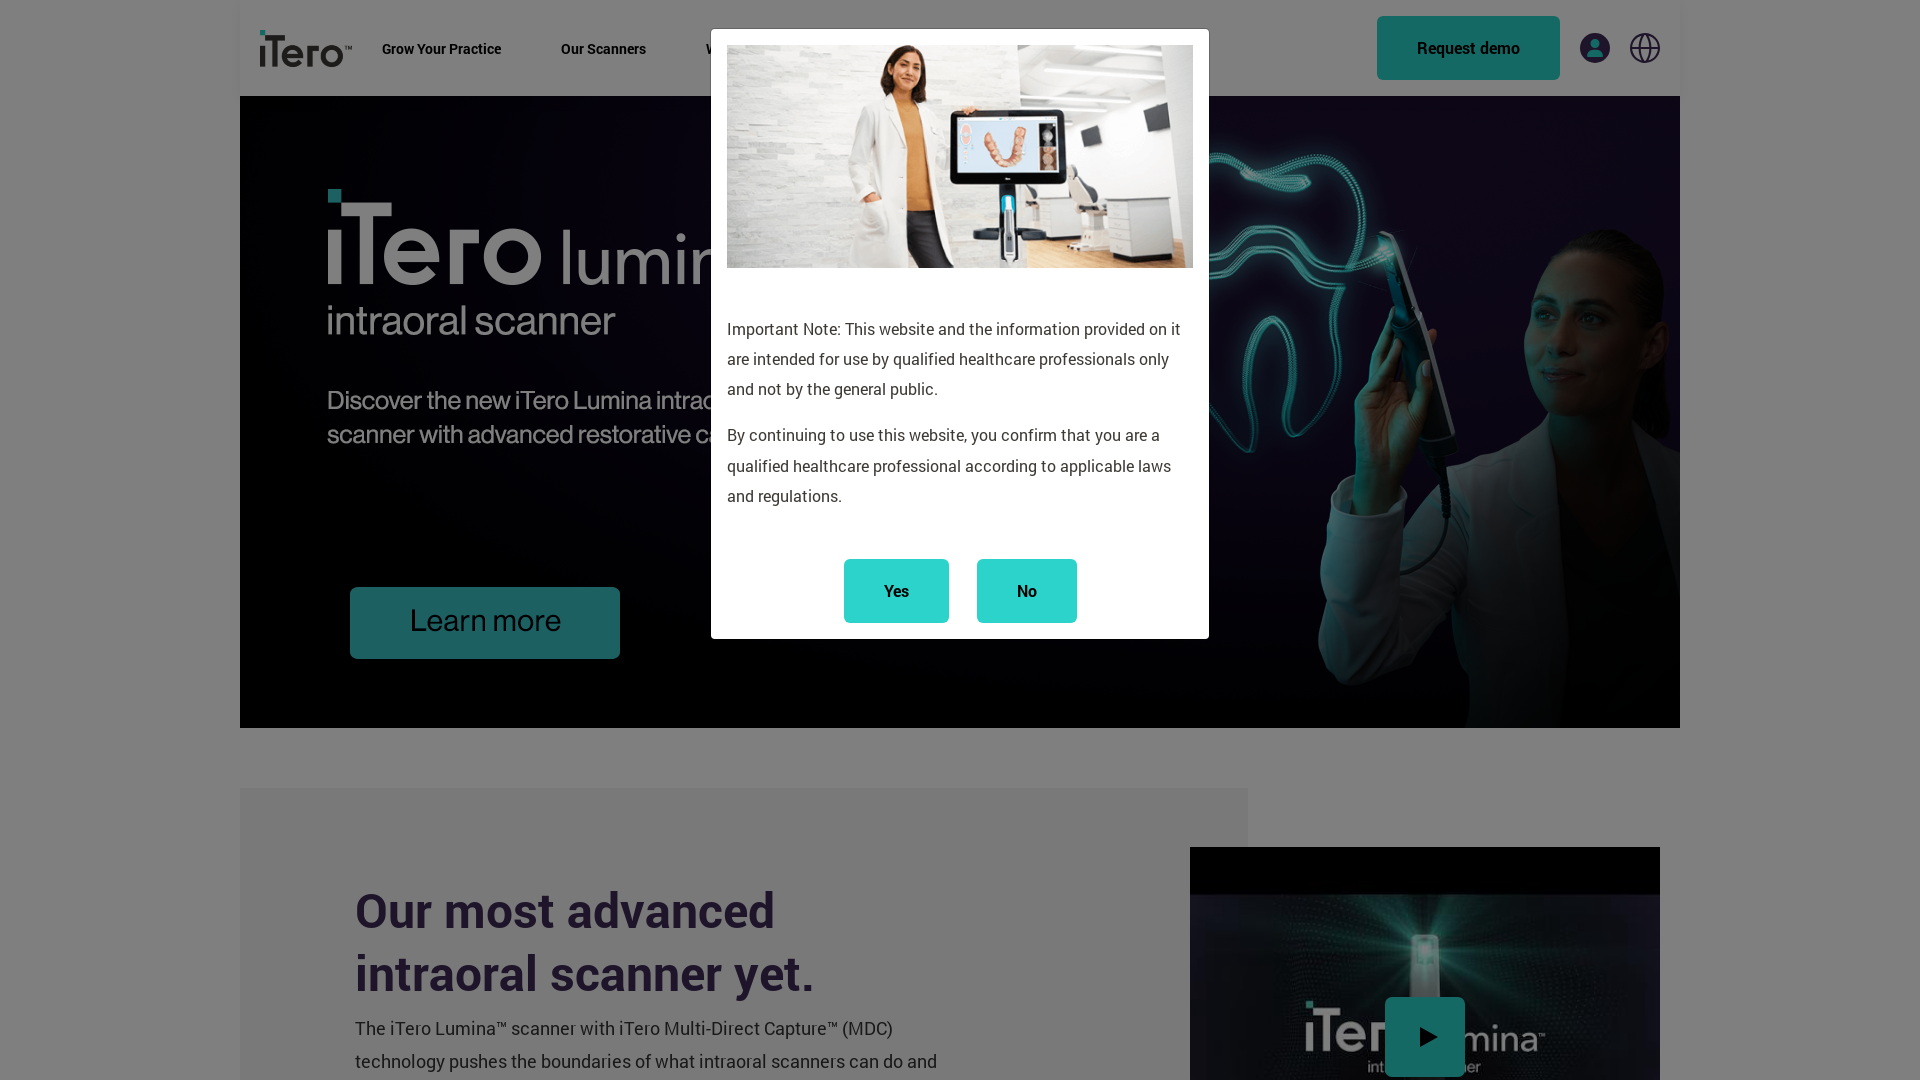

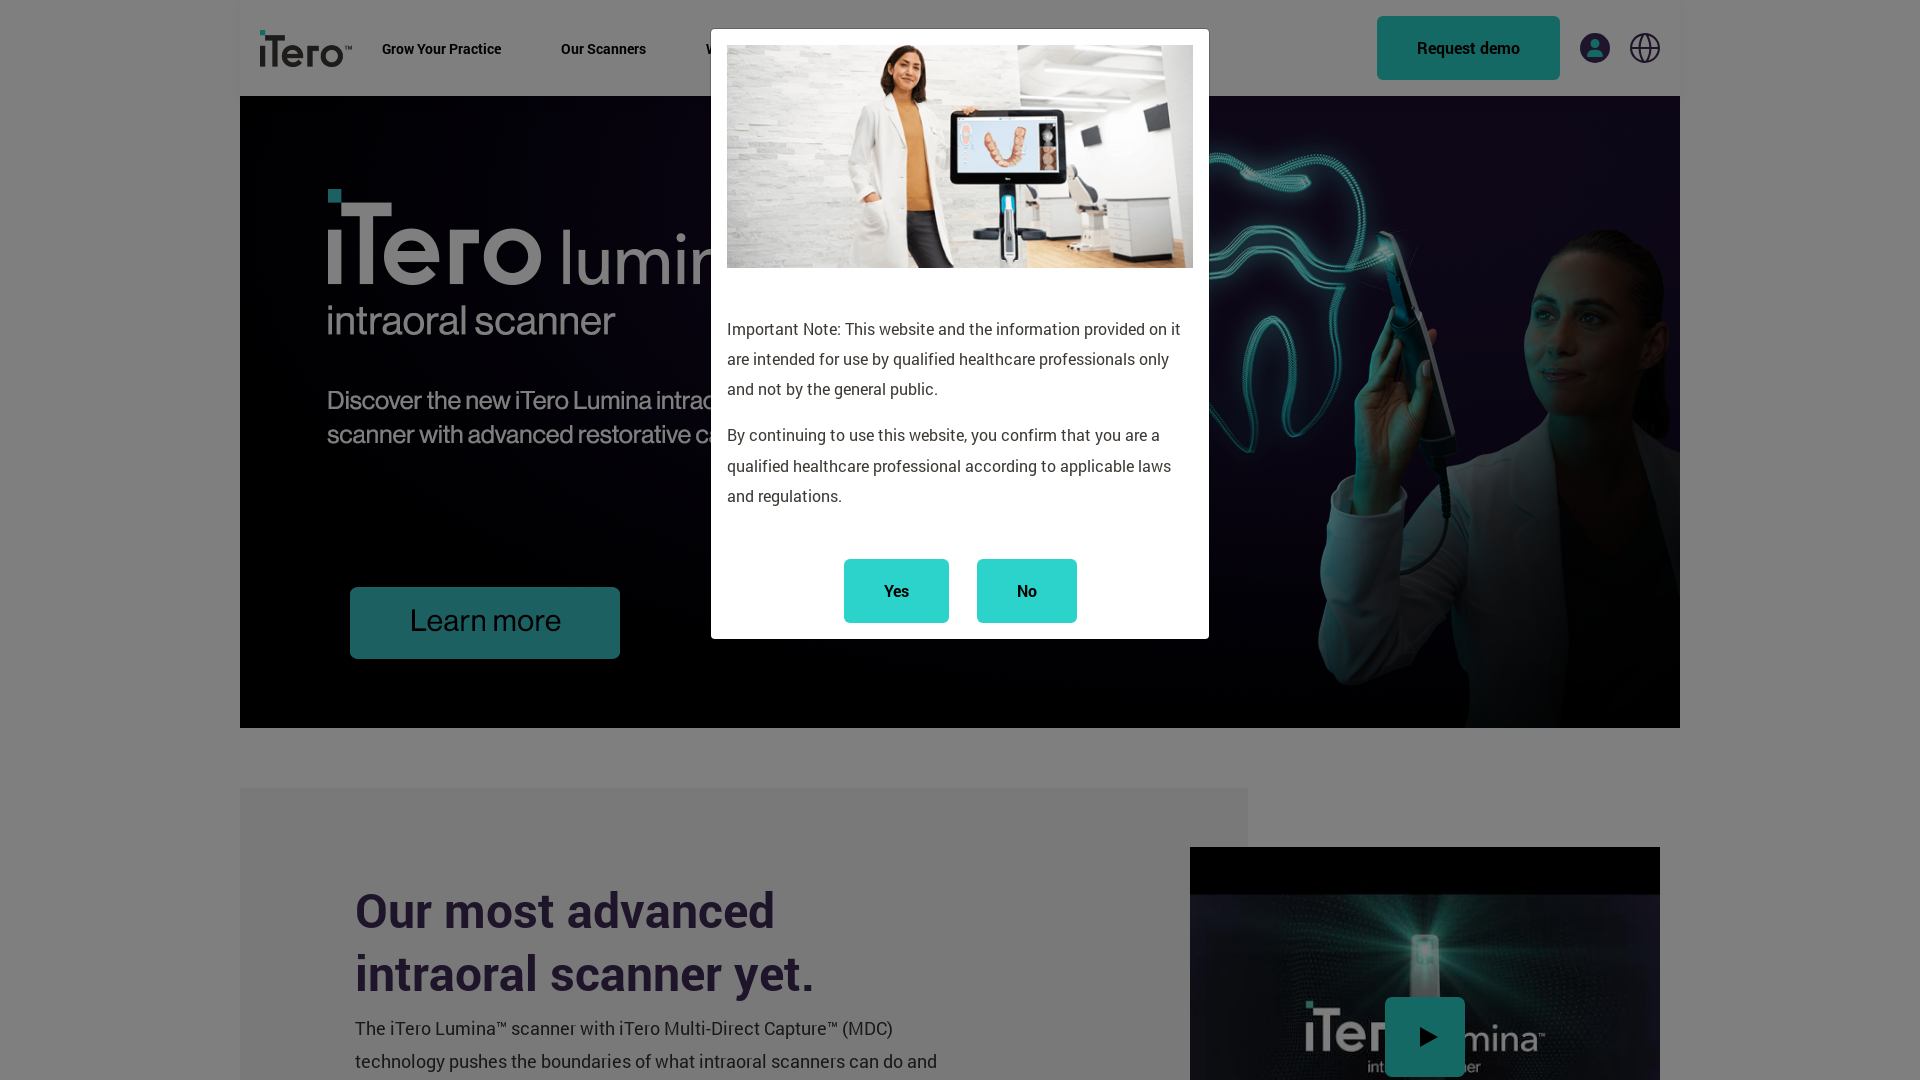